Tests a math form by reading two numbers from the page, calculating their sum, selecting the result from a dropdown, and submitting the form.

Starting URL: http://suninjuly.github.io/selects1.html

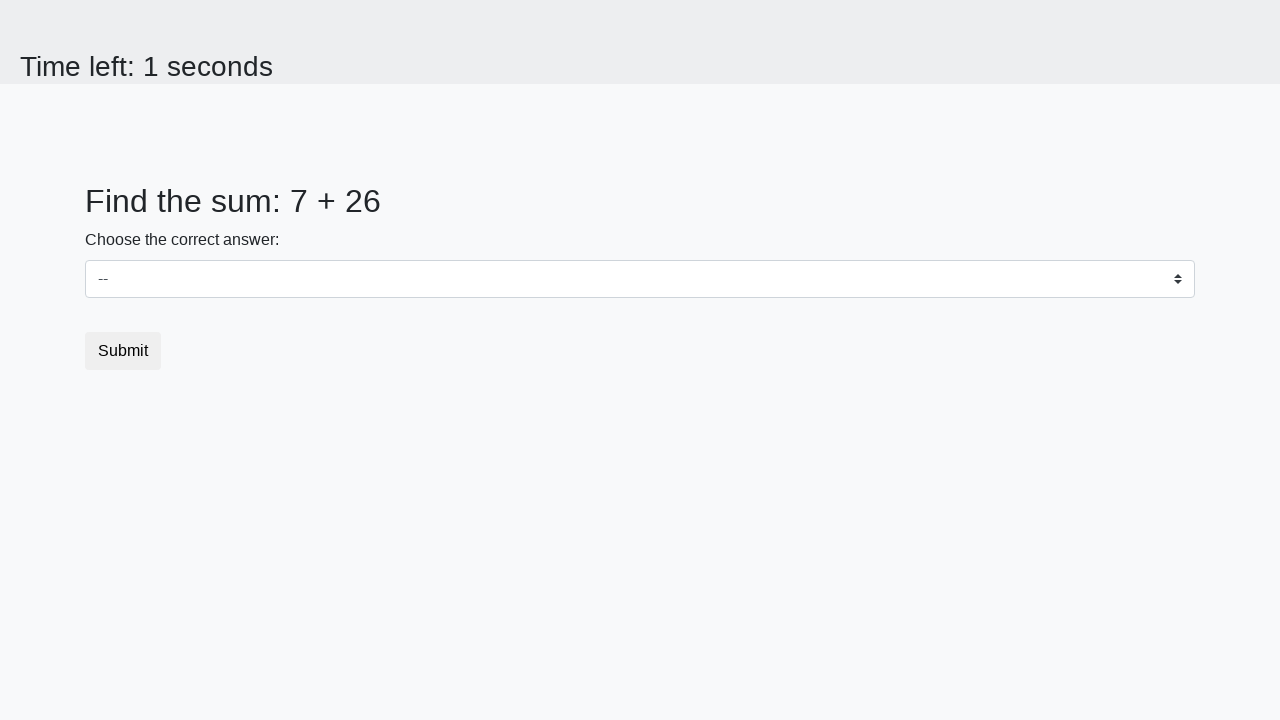

Read first number from #num1 element
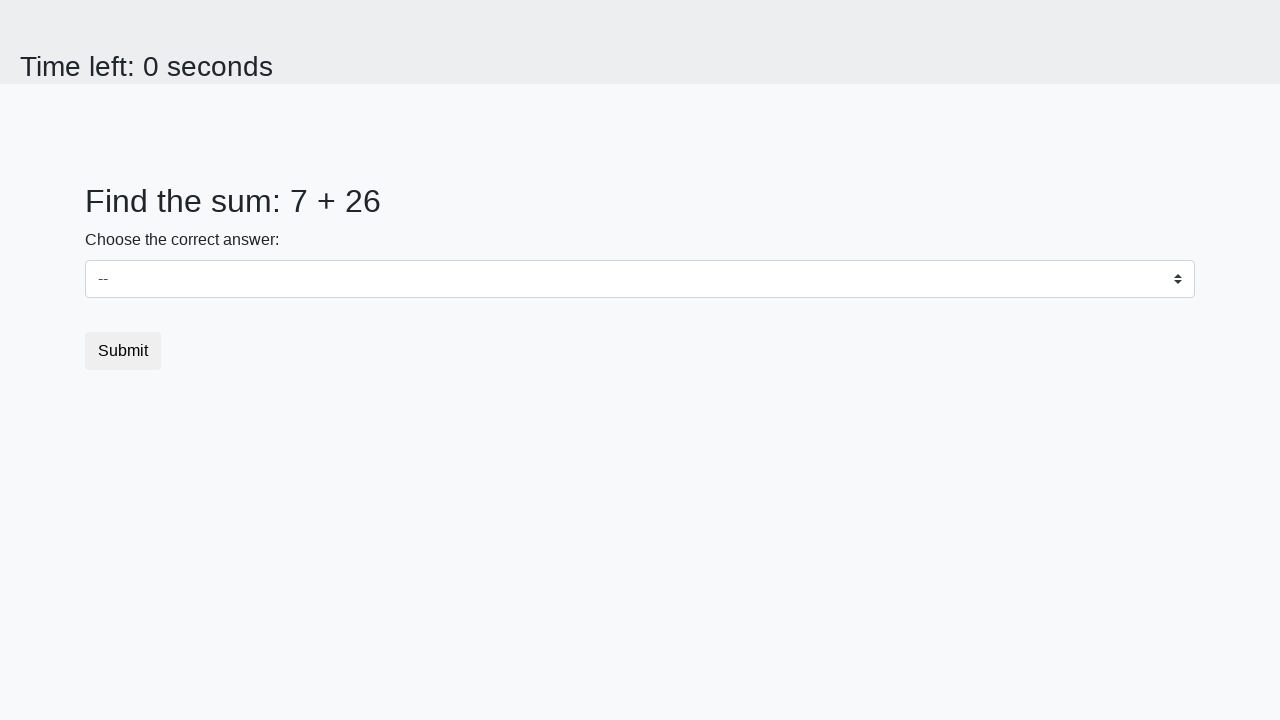

Read second number from #num2 element
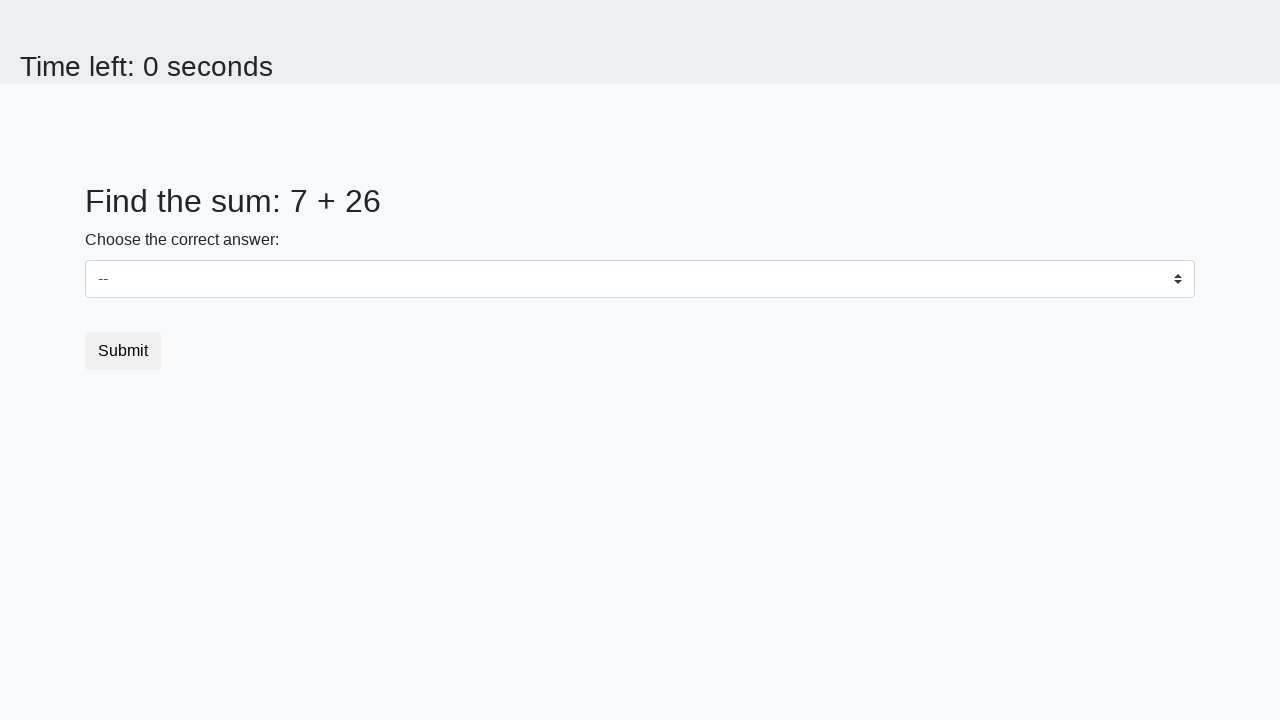

Calculated sum of numbers: 33
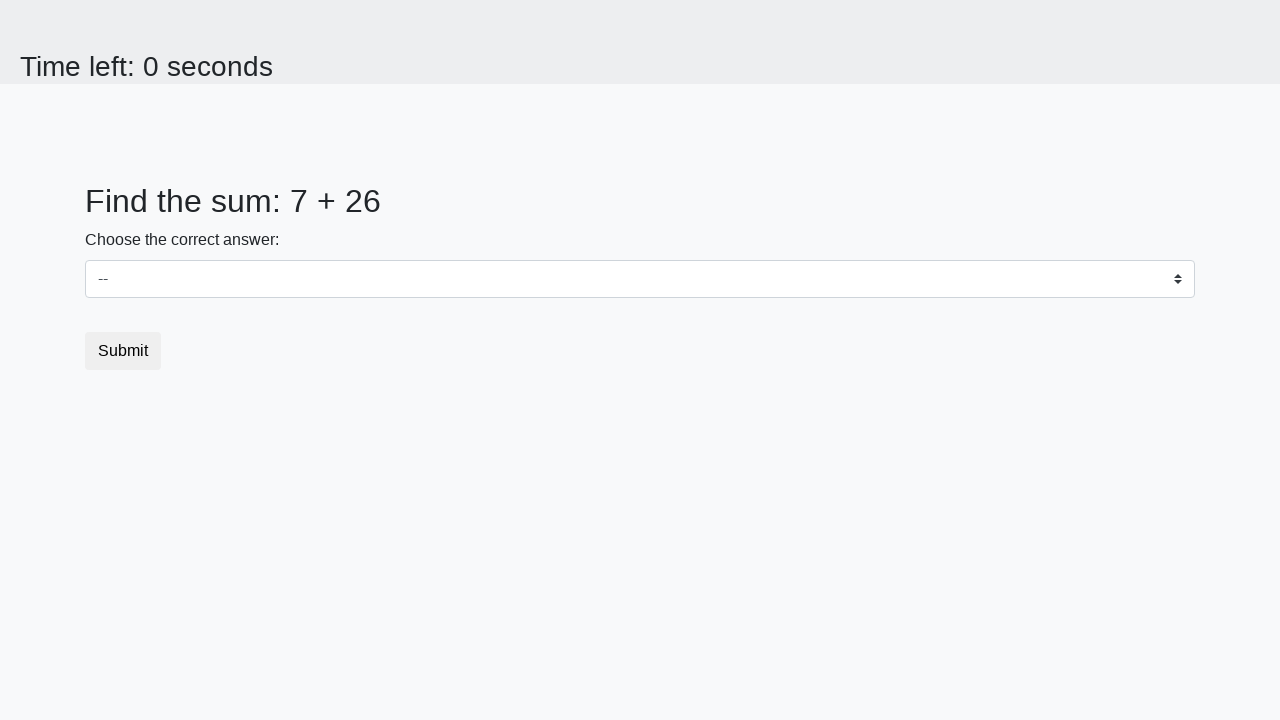

Selected calculated result '33' from dropdown on .custom-select
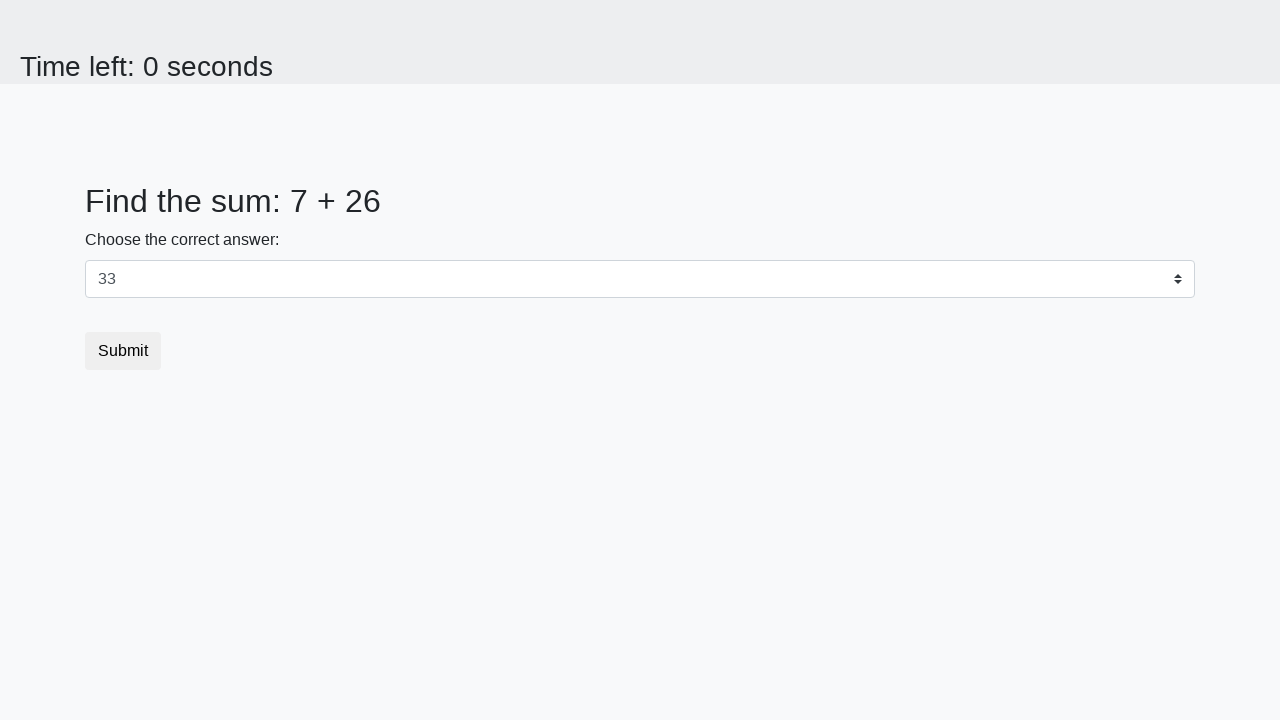

Clicked submit button at (123, 351) on .btn
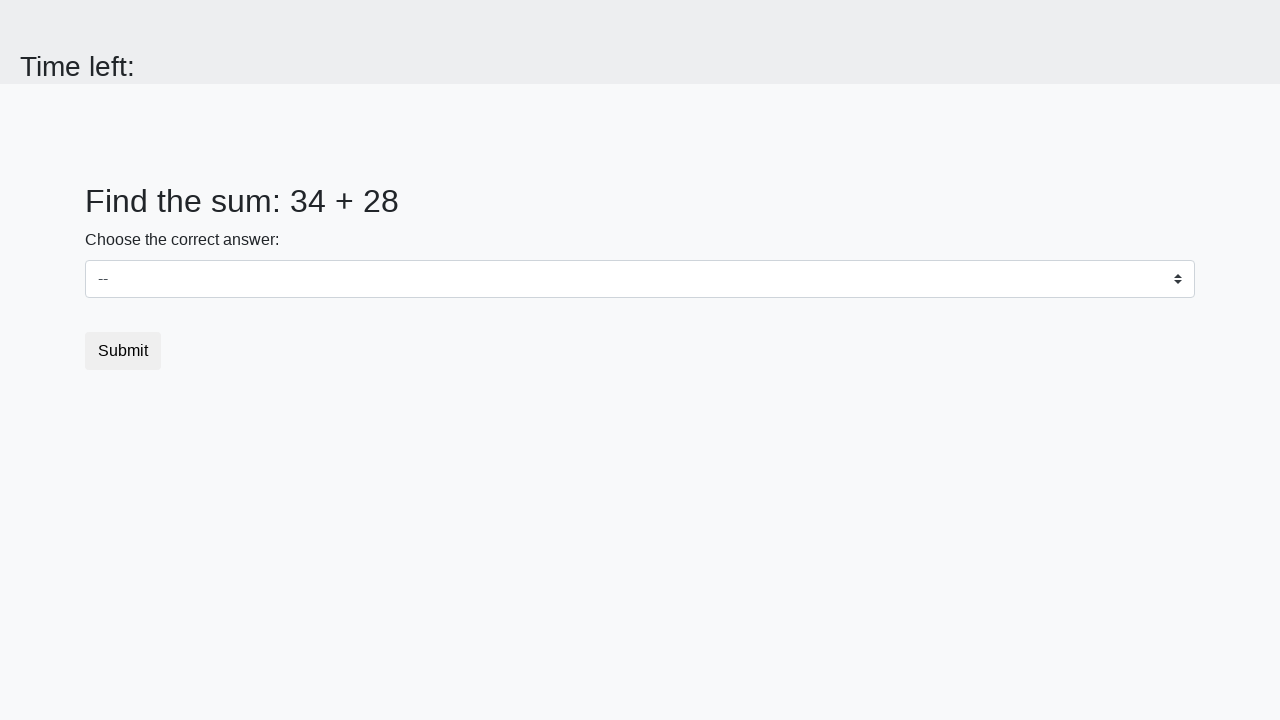

Waited 2 seconds for form submission response
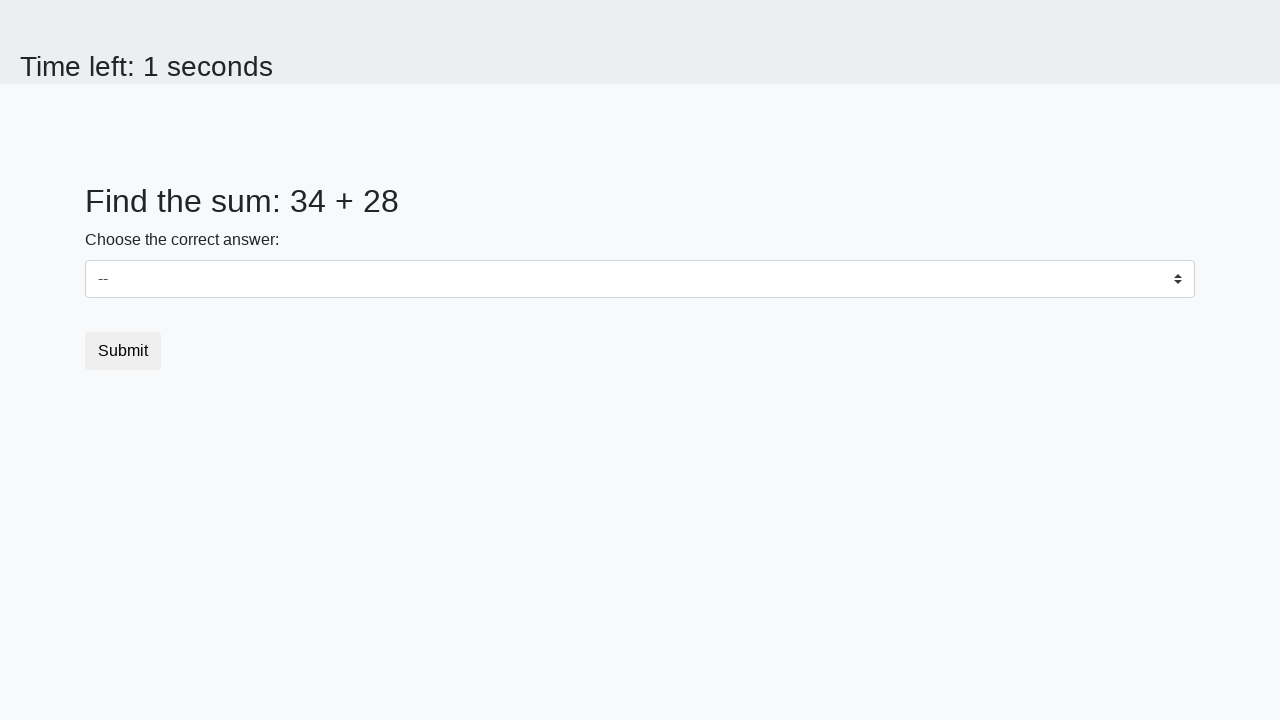

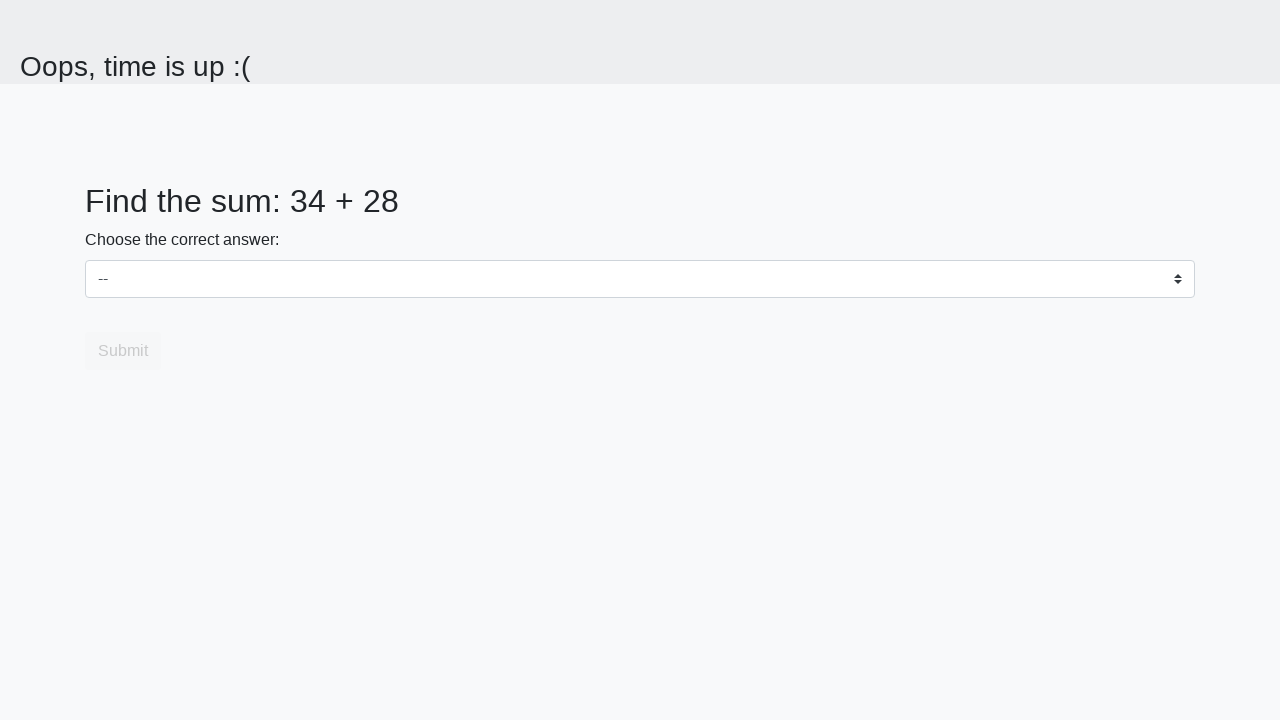